Tests login form error handling with password below minimum length requirement

Starting URL: https://www.saucedemo.com/

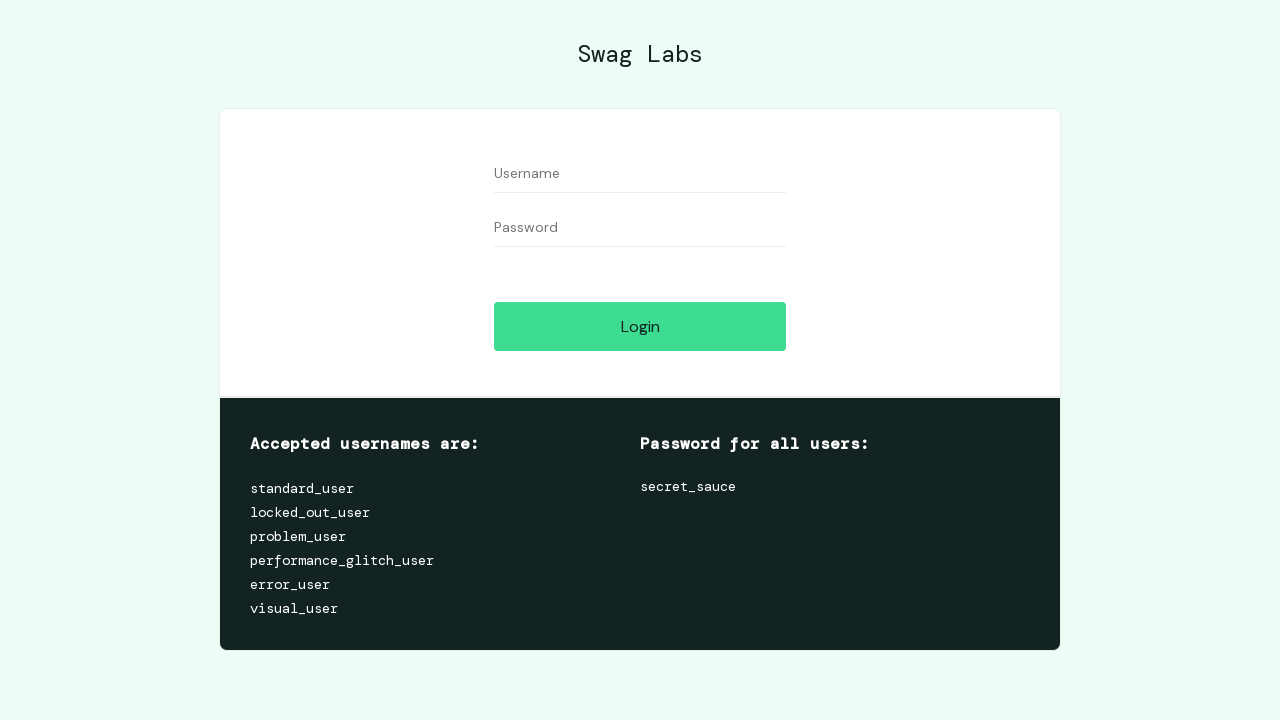

Filled username field with 'standard_user' on #user-name
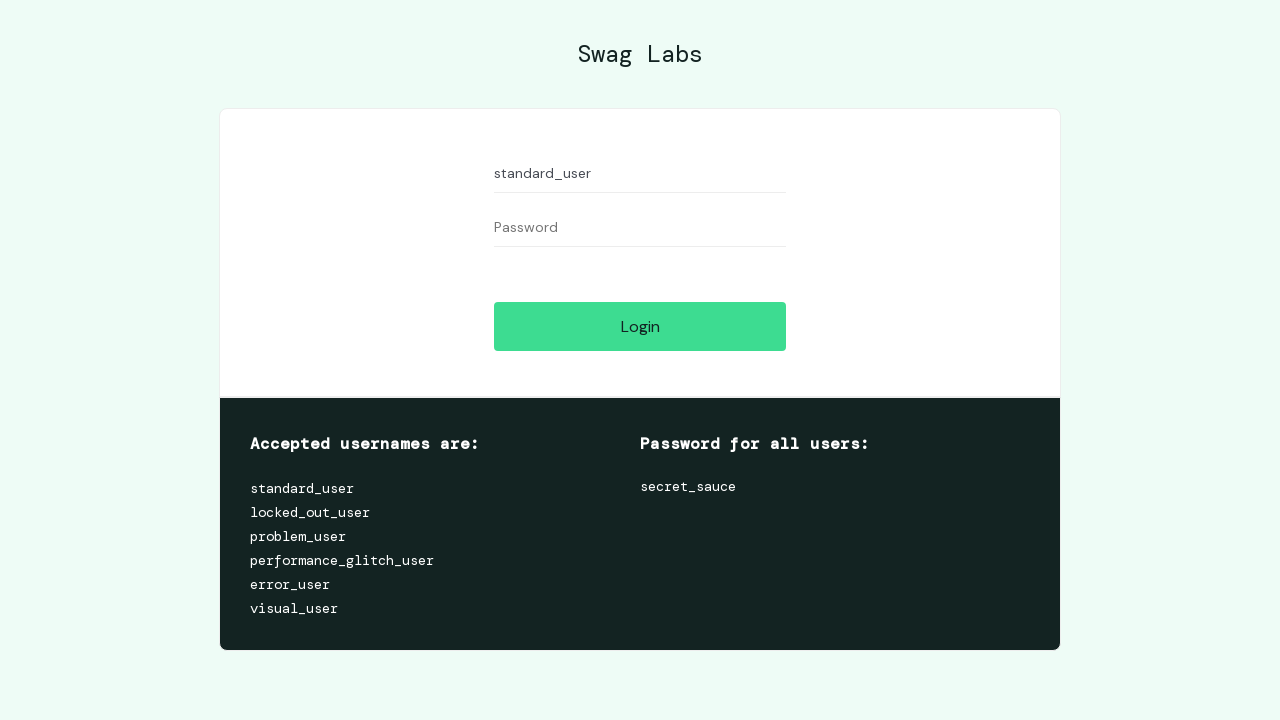

Filled password field with 'ab' (below minimum length) on #password
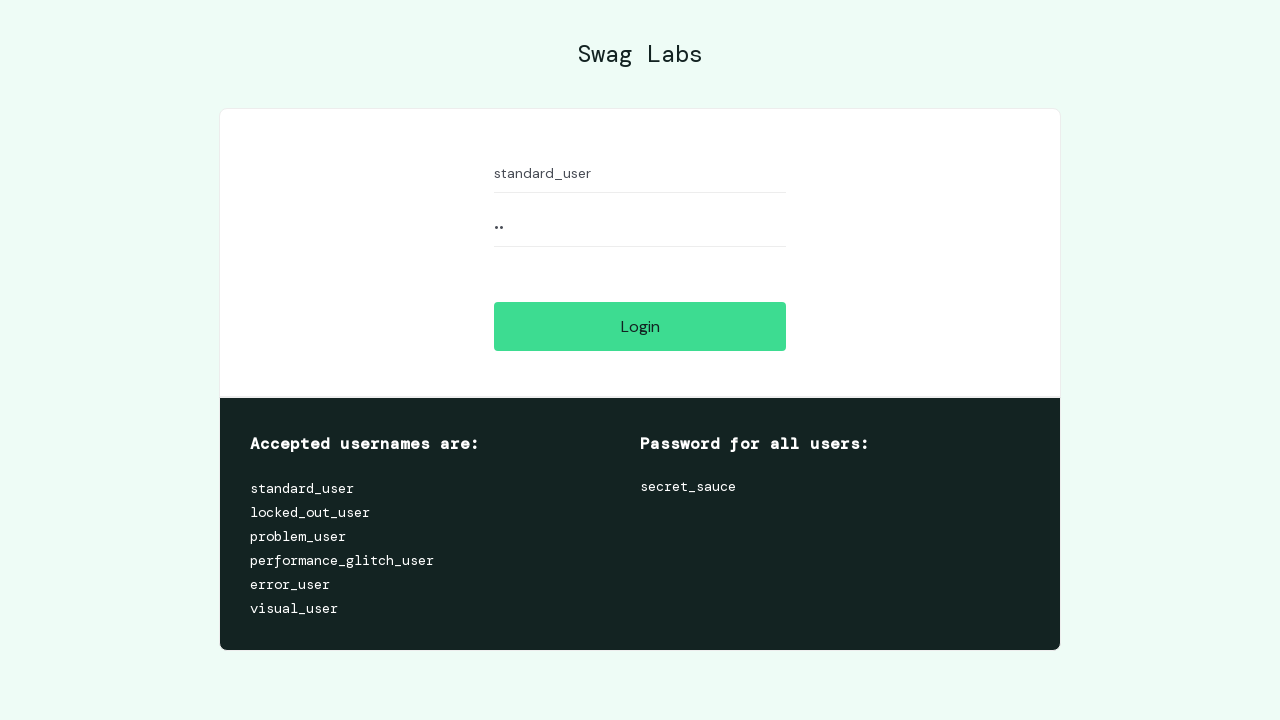

Clicked login button at (640, 326) on #login-button
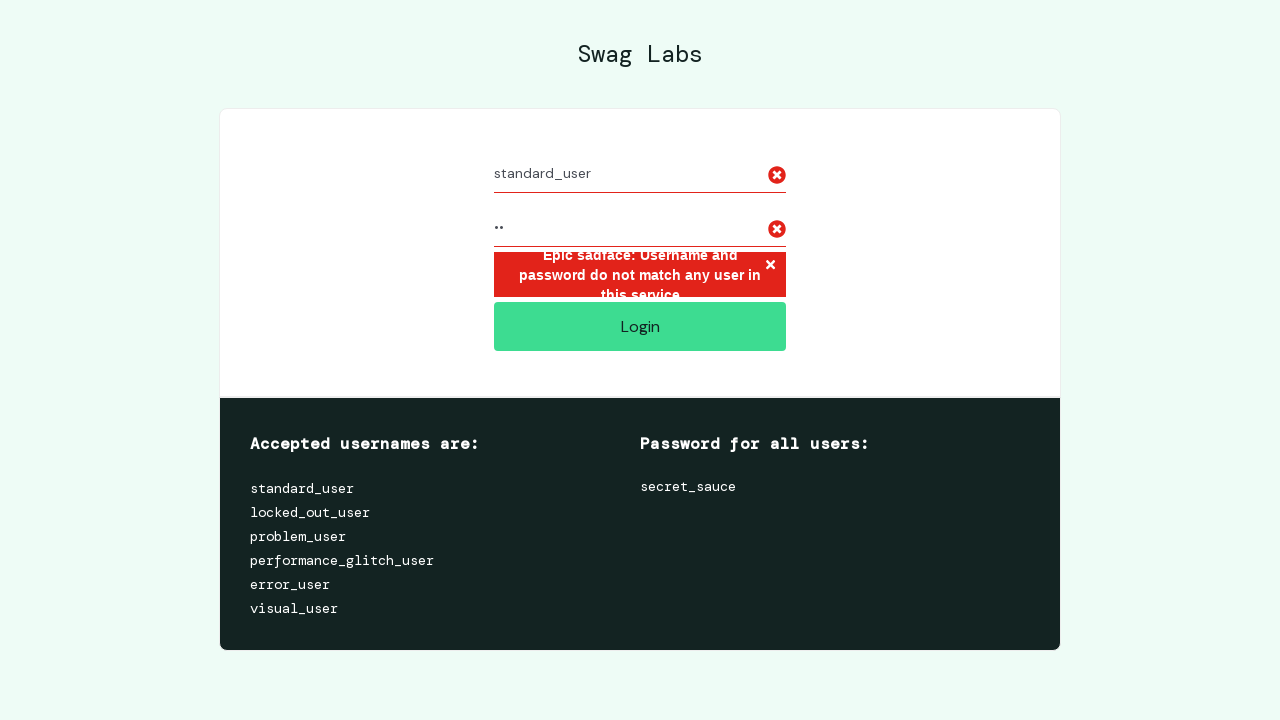

Error message appeared confirming password length validation
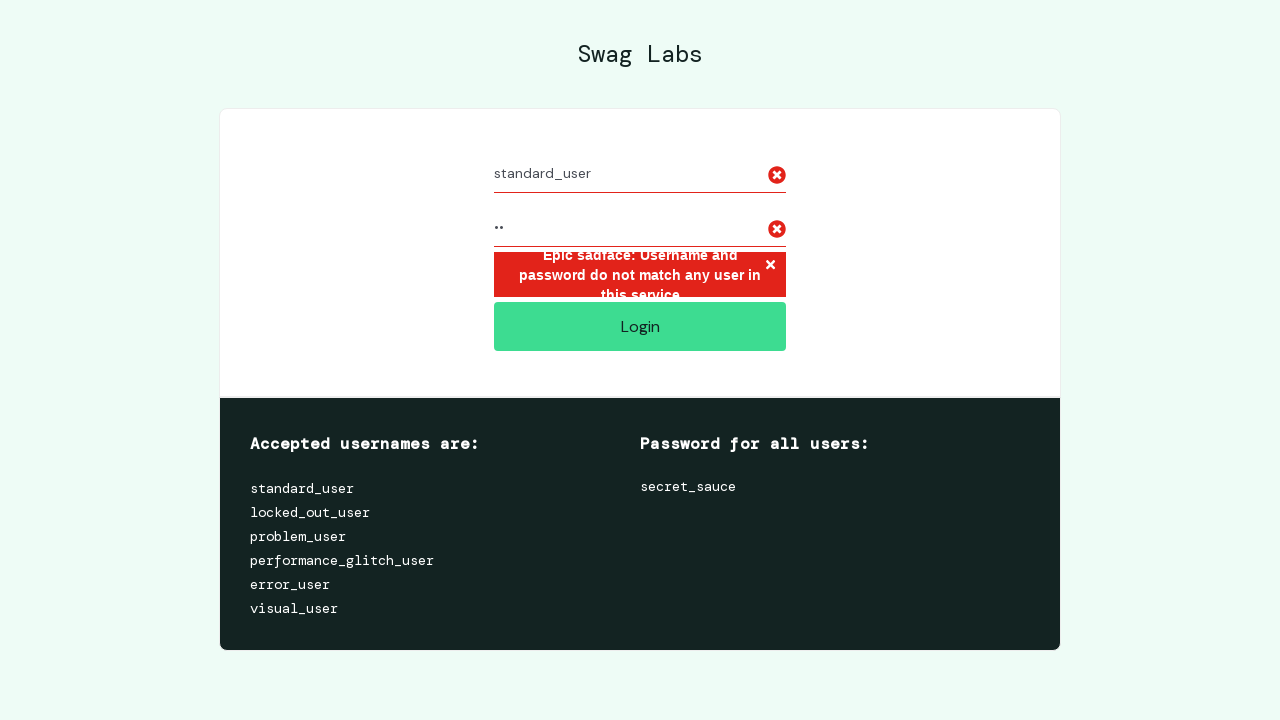

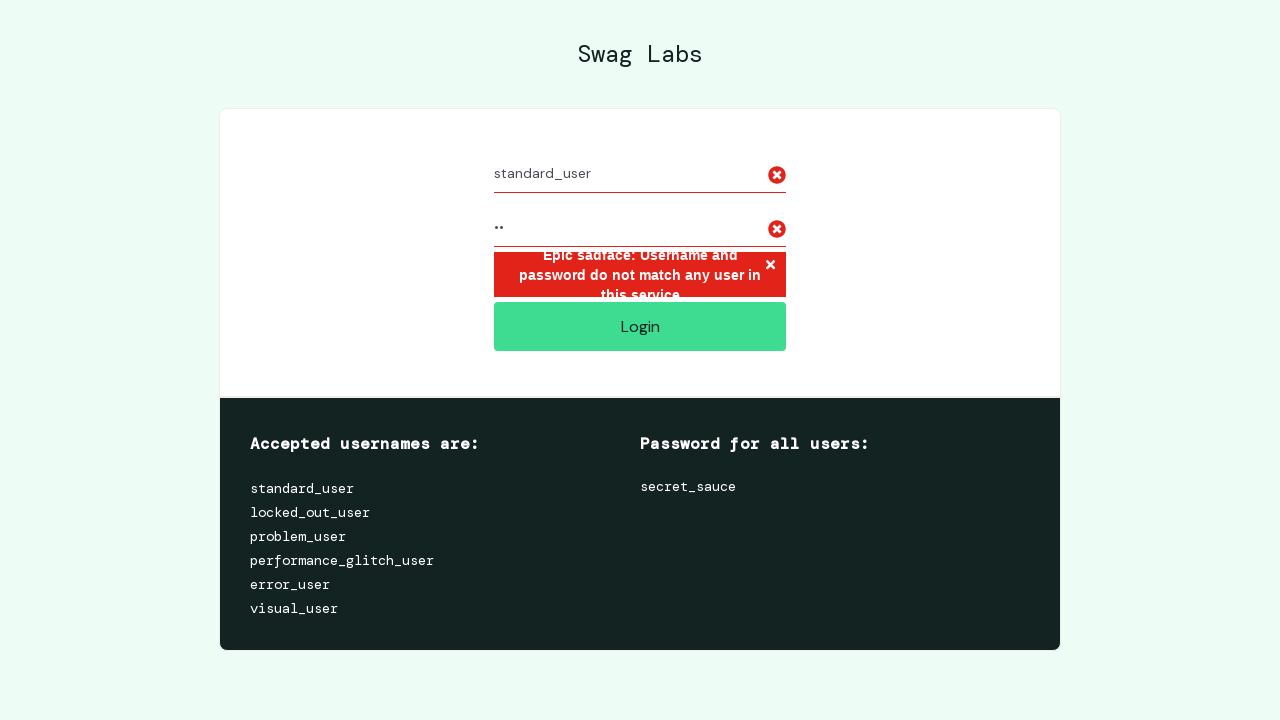